Opens the Insider QA Jobs careers page and clicks the "See all QA jobs" button to view all available QA positions.

Starting URL: https://useinsider.com/careers/quality-assurance/

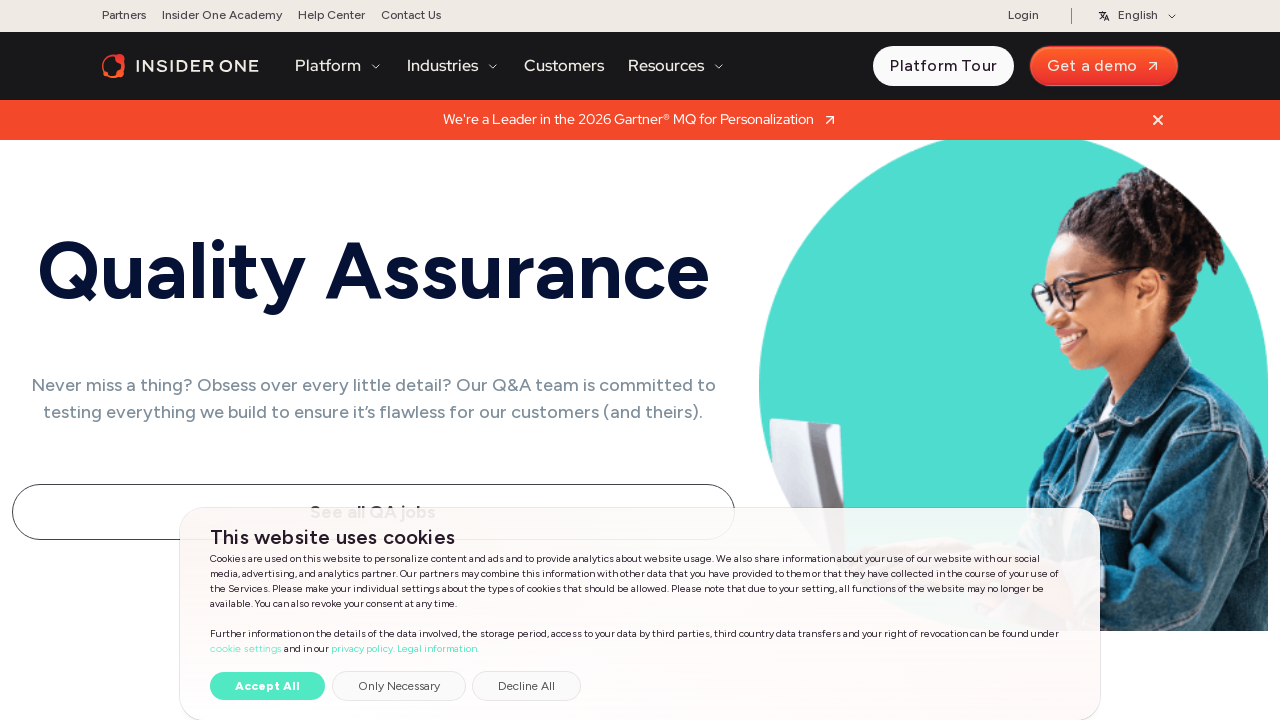

Waited for 'See all QA jobs' button to be visible
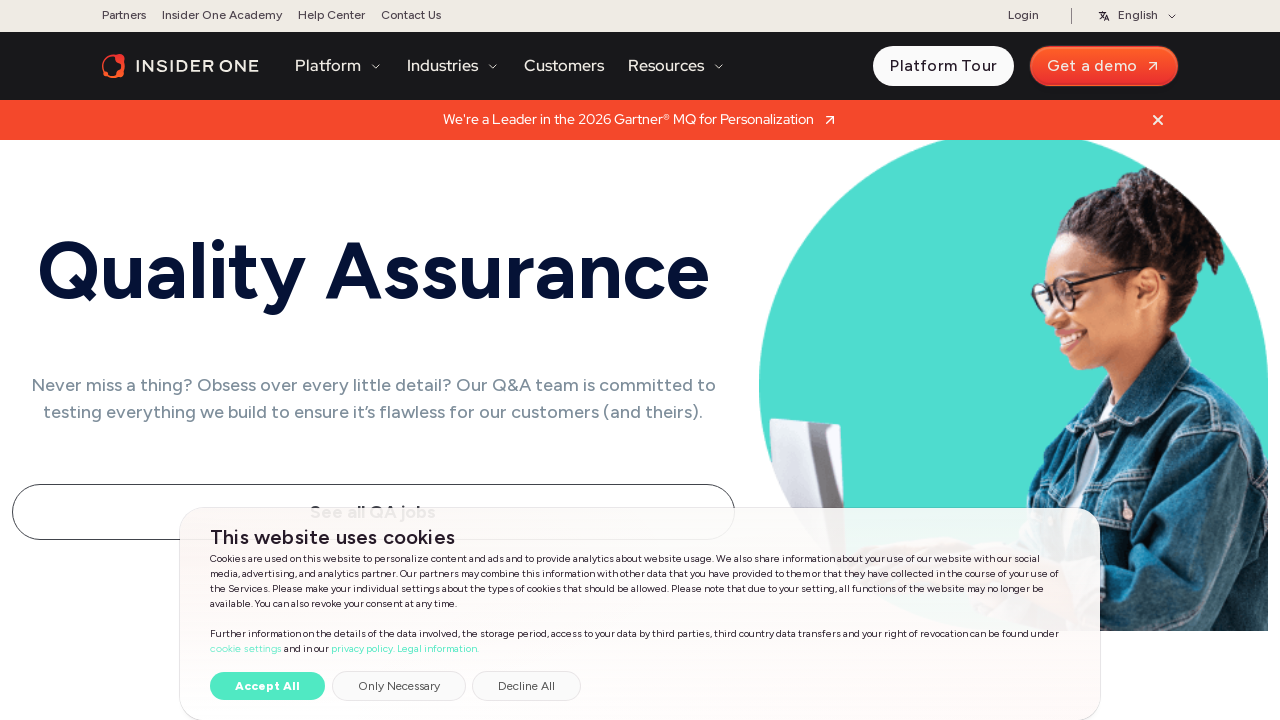

Clicked 'See all QA jobs' button to view all available QA positions at (373, 360) on a:has-text('See all QA jobs')
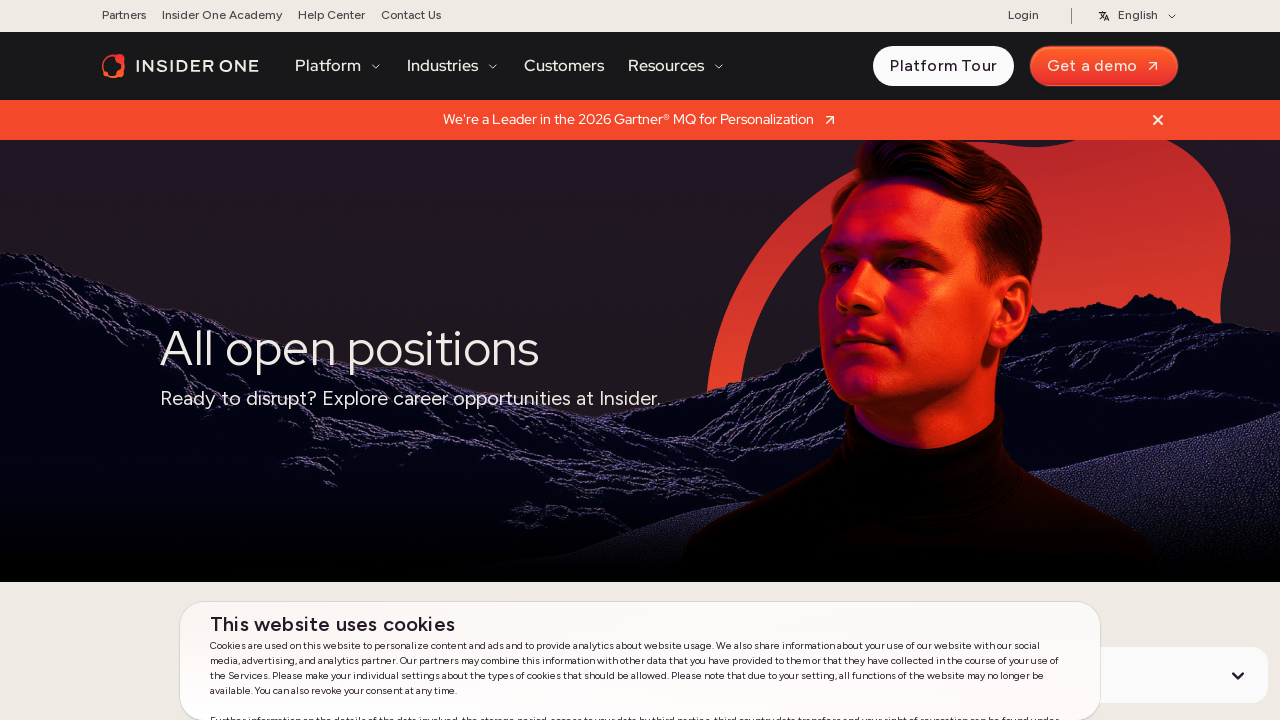

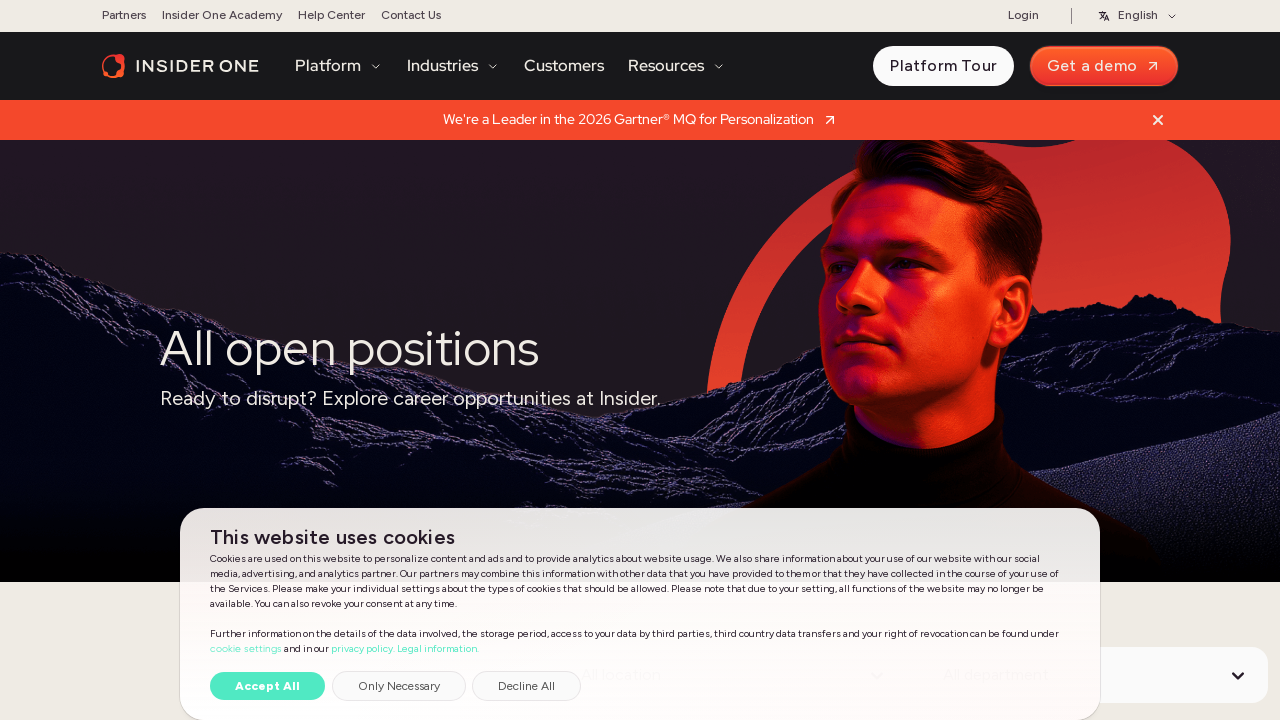